Tests navigation to a specific URL and verifies the browser navigated to the correct page

Starting URL: https://the-internet.herokuapp.com/

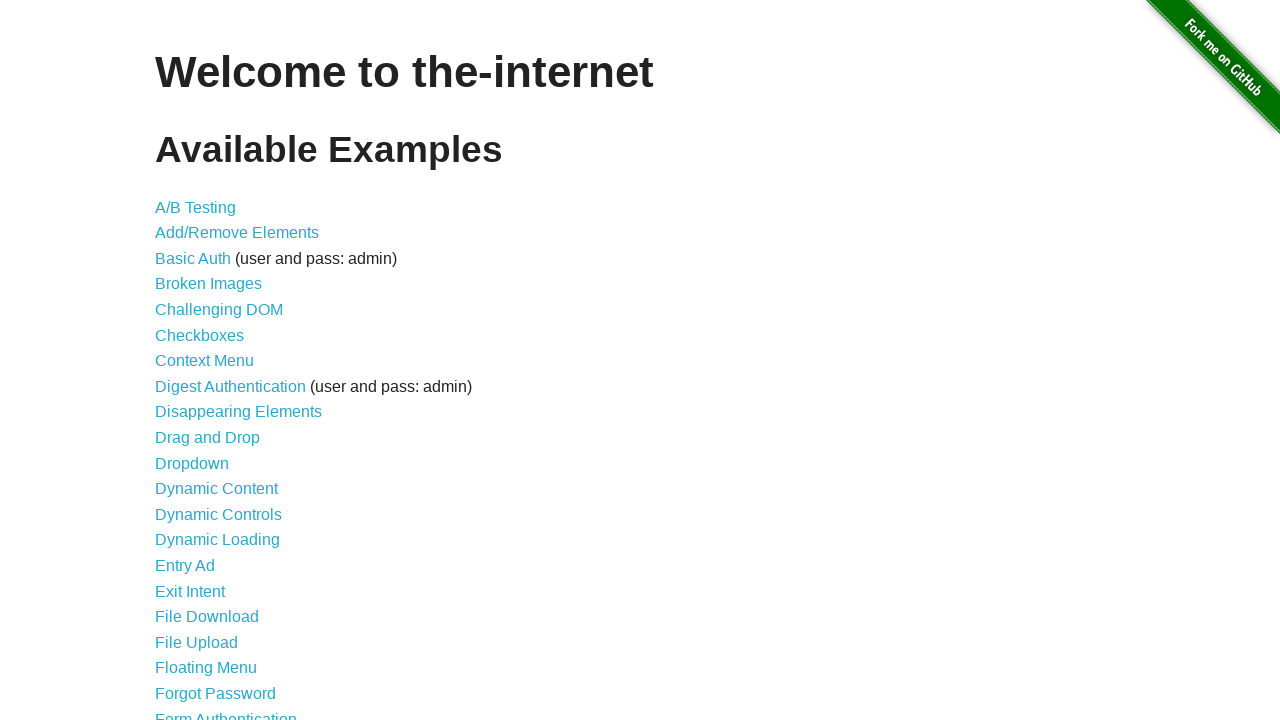

Navigated to context menu page at https://the-internet.herokuapp.com/context_menu
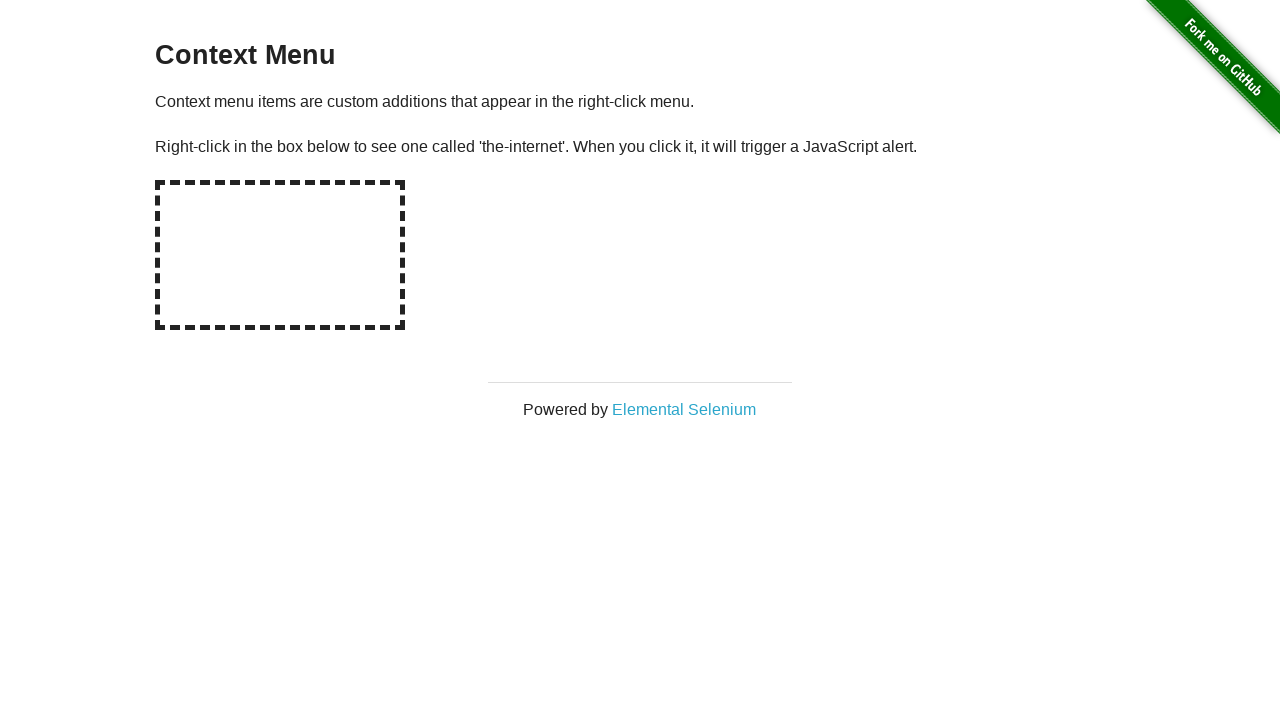

Verified browser navigated to the correct URL: https://the-internet.herokuapp.com/context_menu
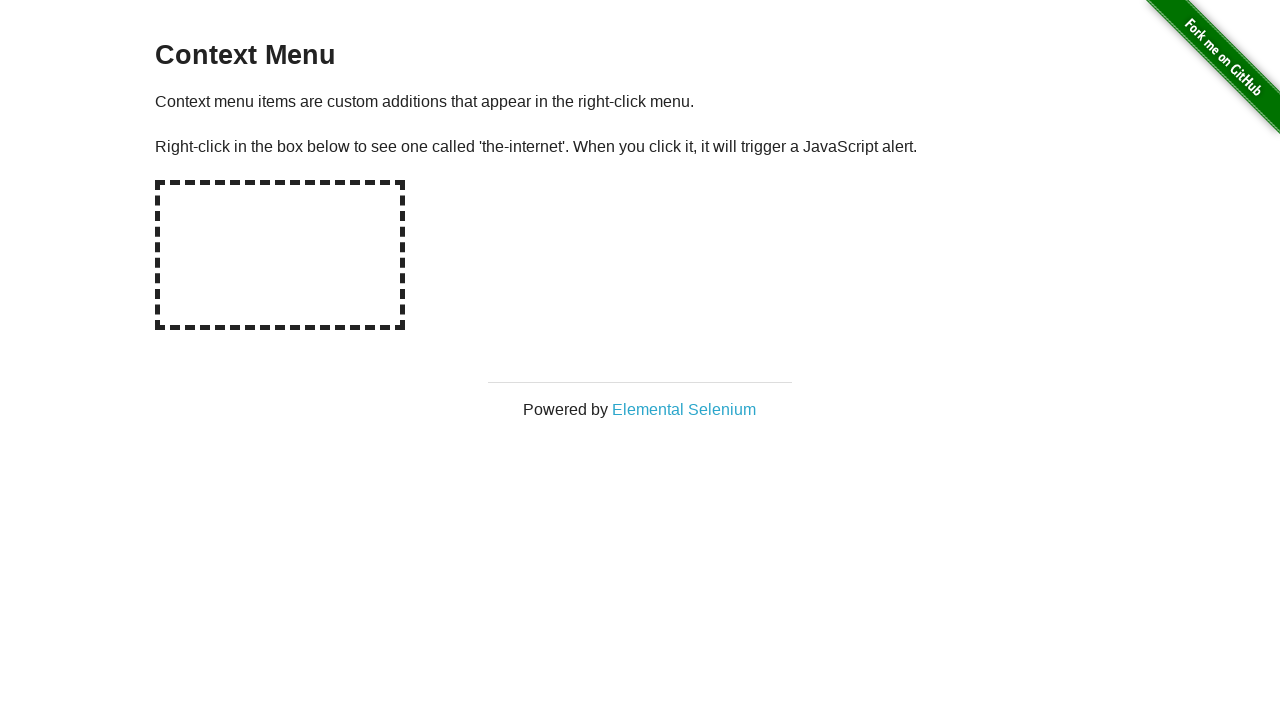

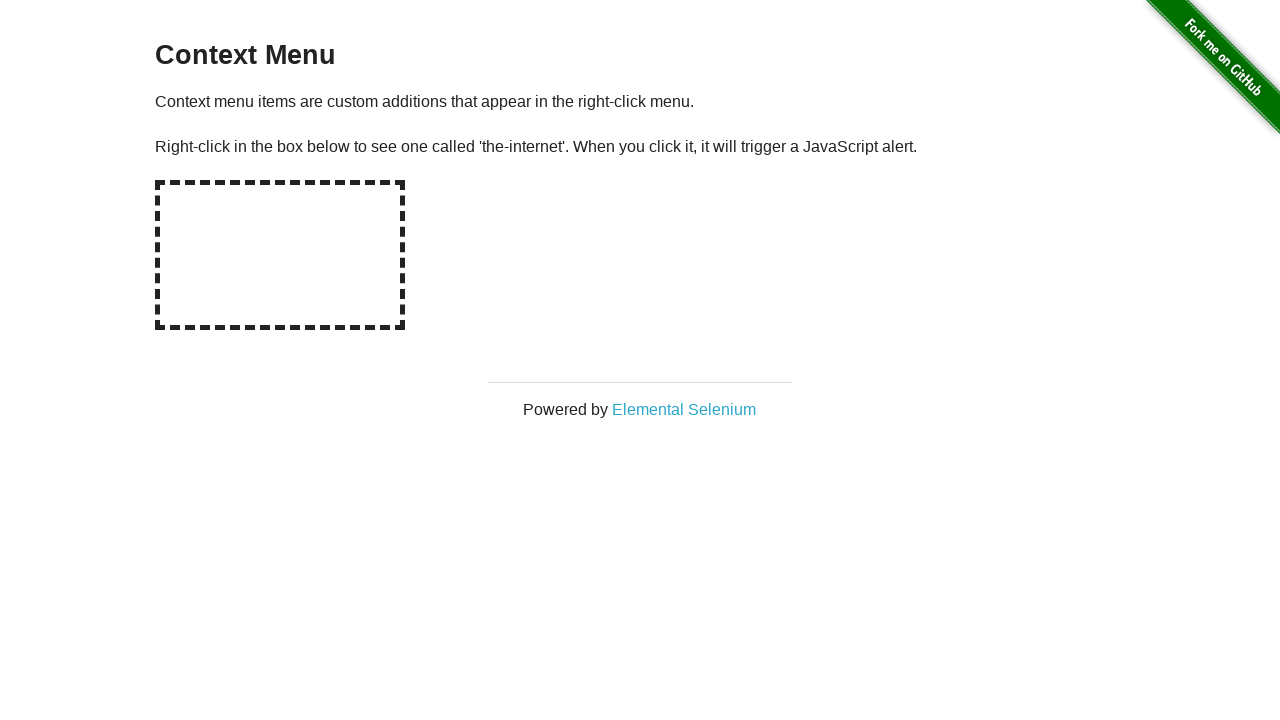